Tests alert handling functionality by triggering different types of alerts, reading their text, and accepting or dismissing them

Starting URL: https://rahulshettyacademy.com/AutomationPractice/

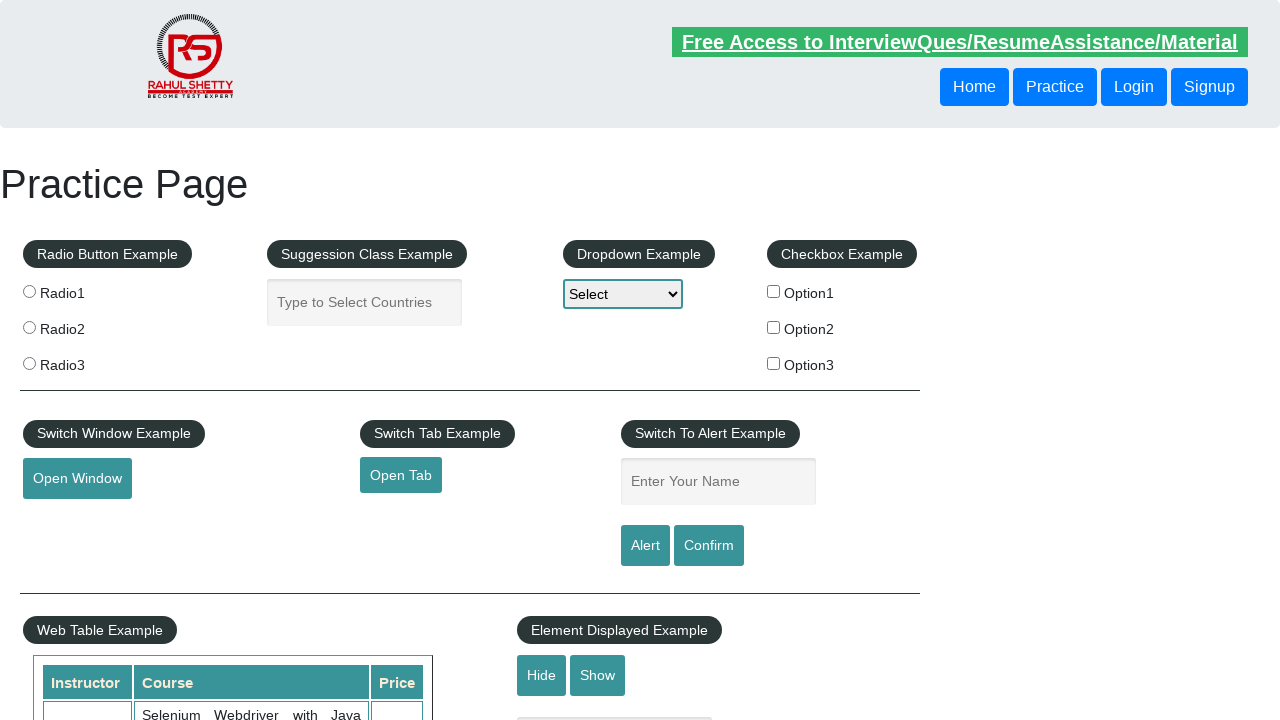

Filled name field with 'Irfan Choudhury' on #name
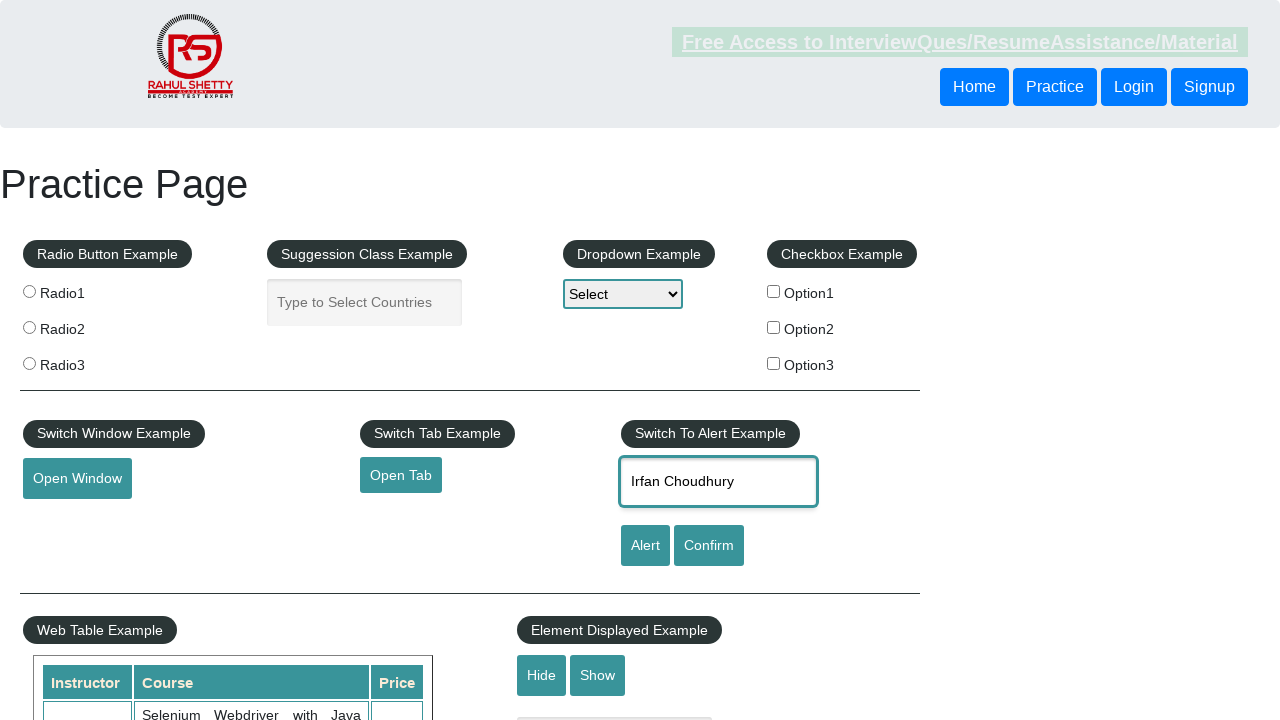

Clicked alert button to trigger alert dialog at (645, 546) on #alertbtn
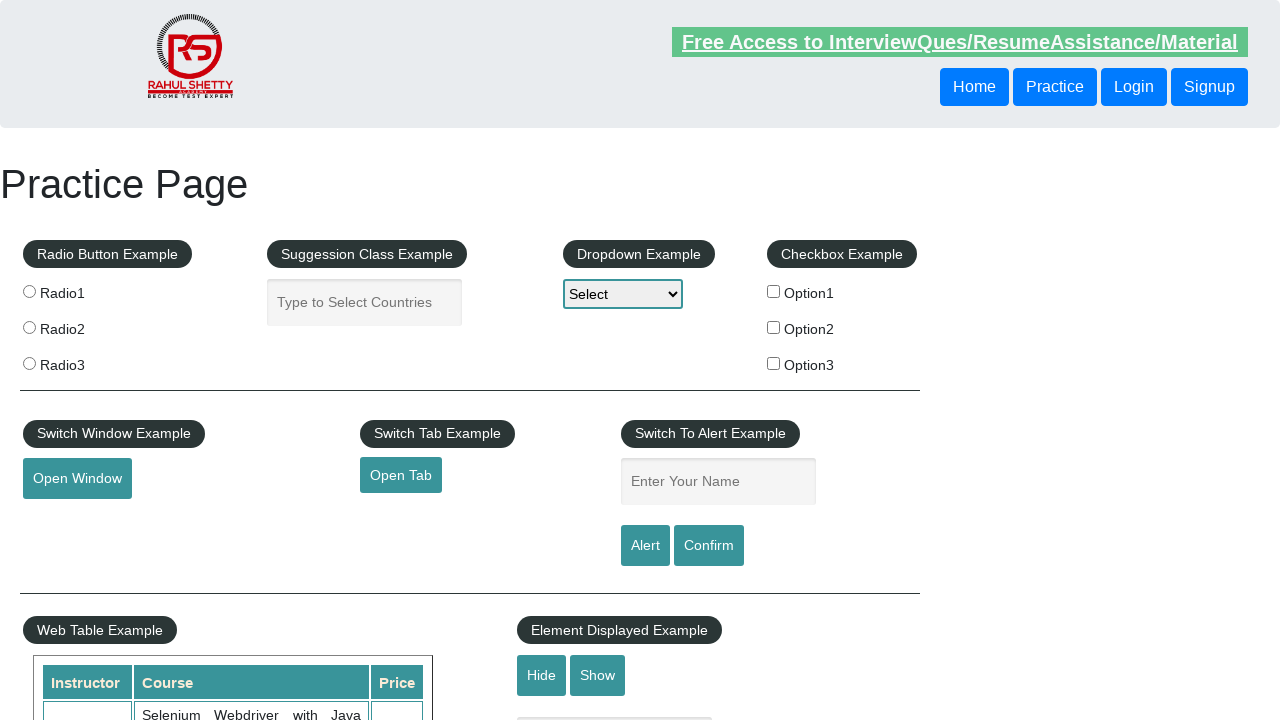

Accepted the alert dialog
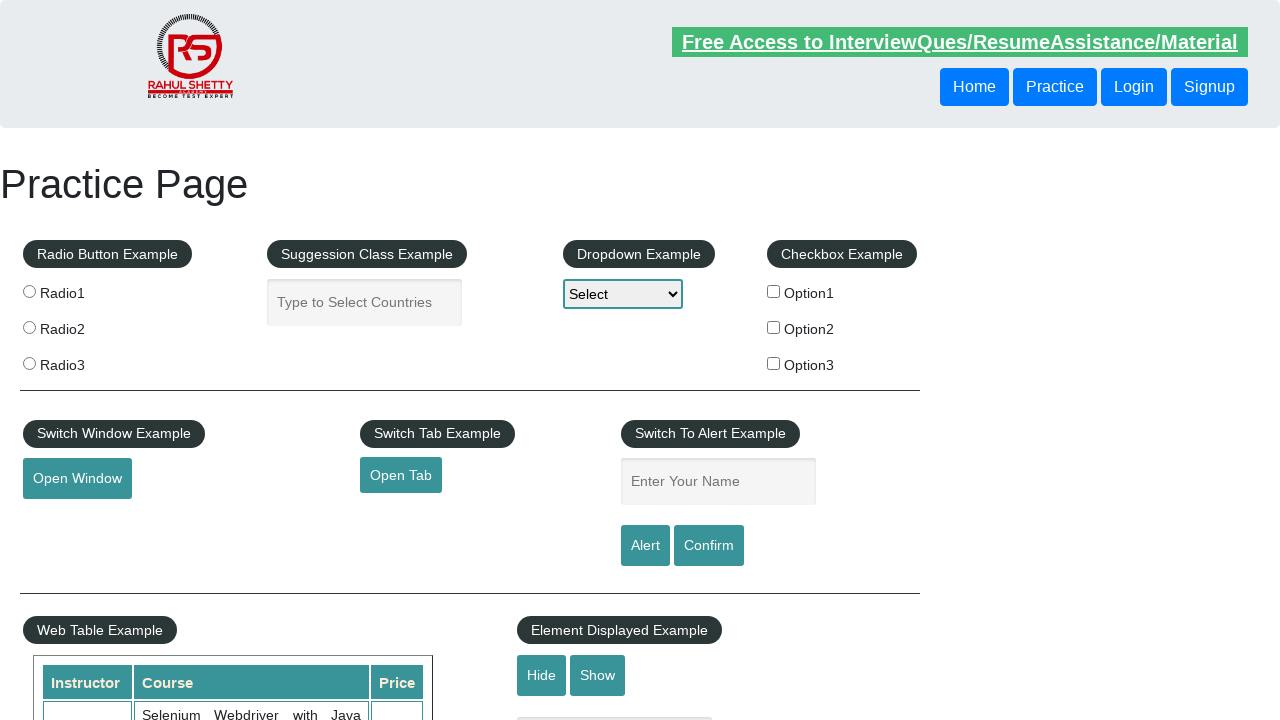

Clicked confirm button to trigger confirm dialog at (709, 546) on #confirmbtn
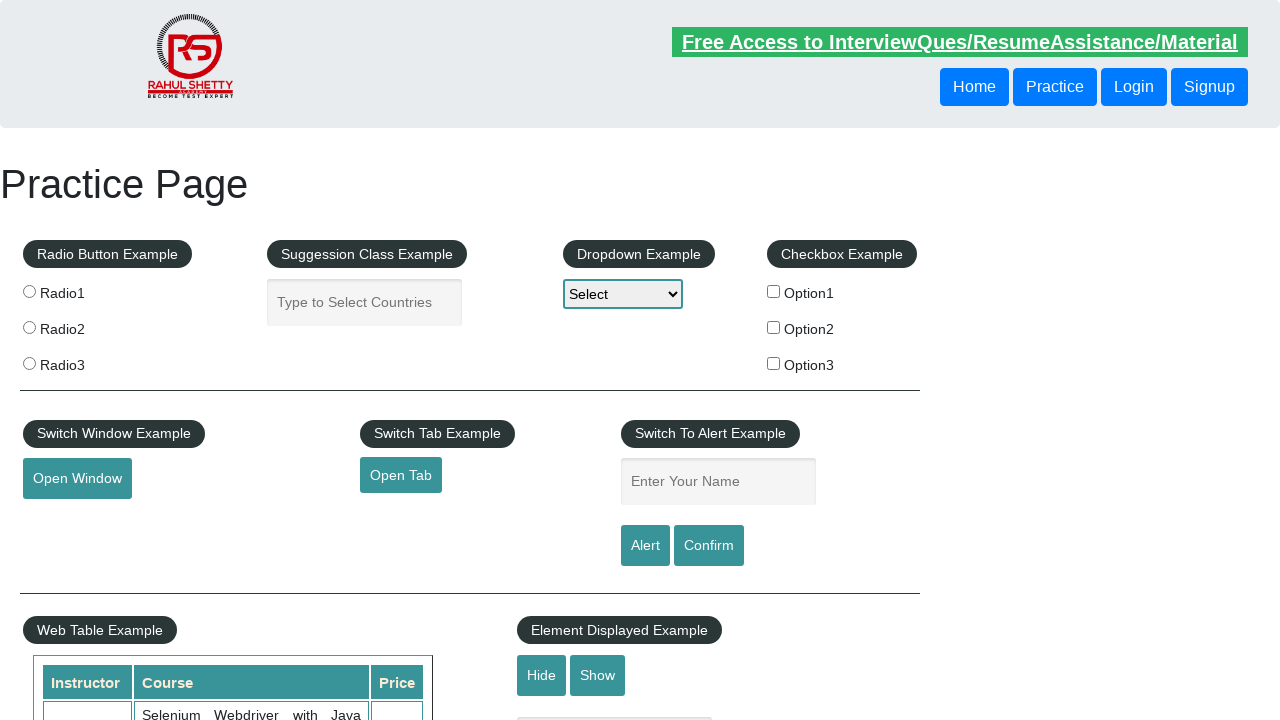

Dismissed the confirm dialog
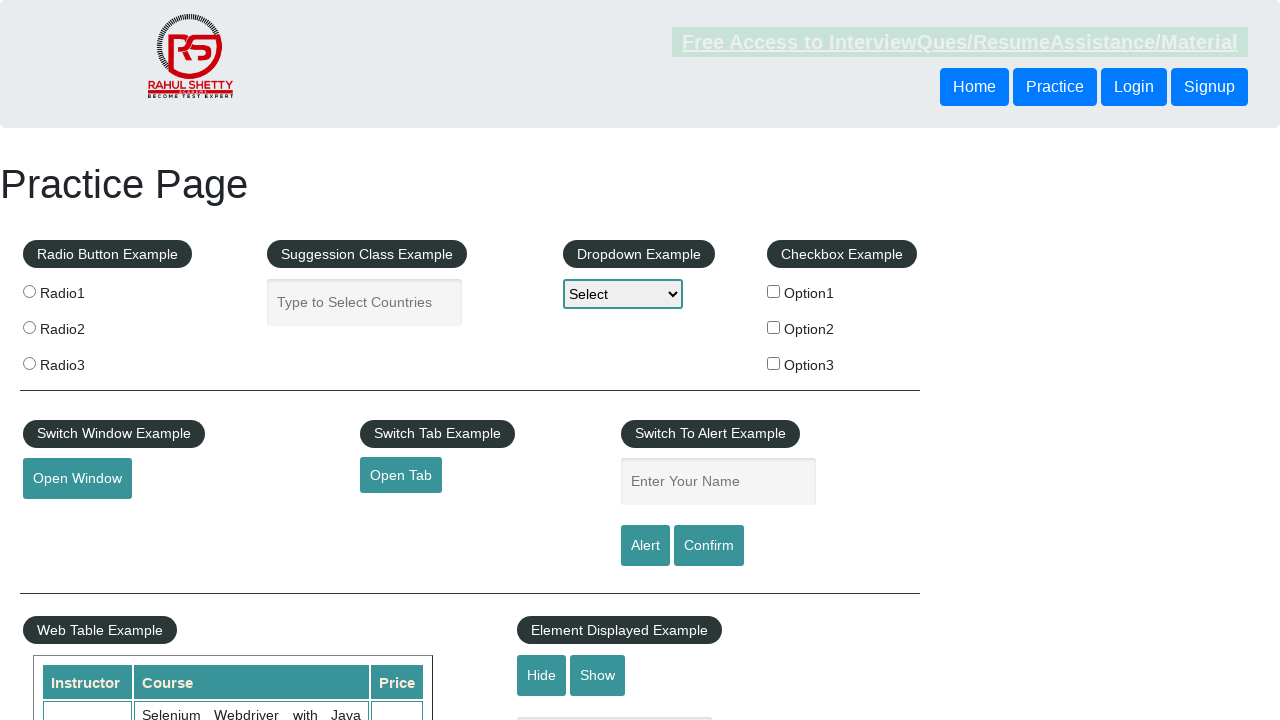

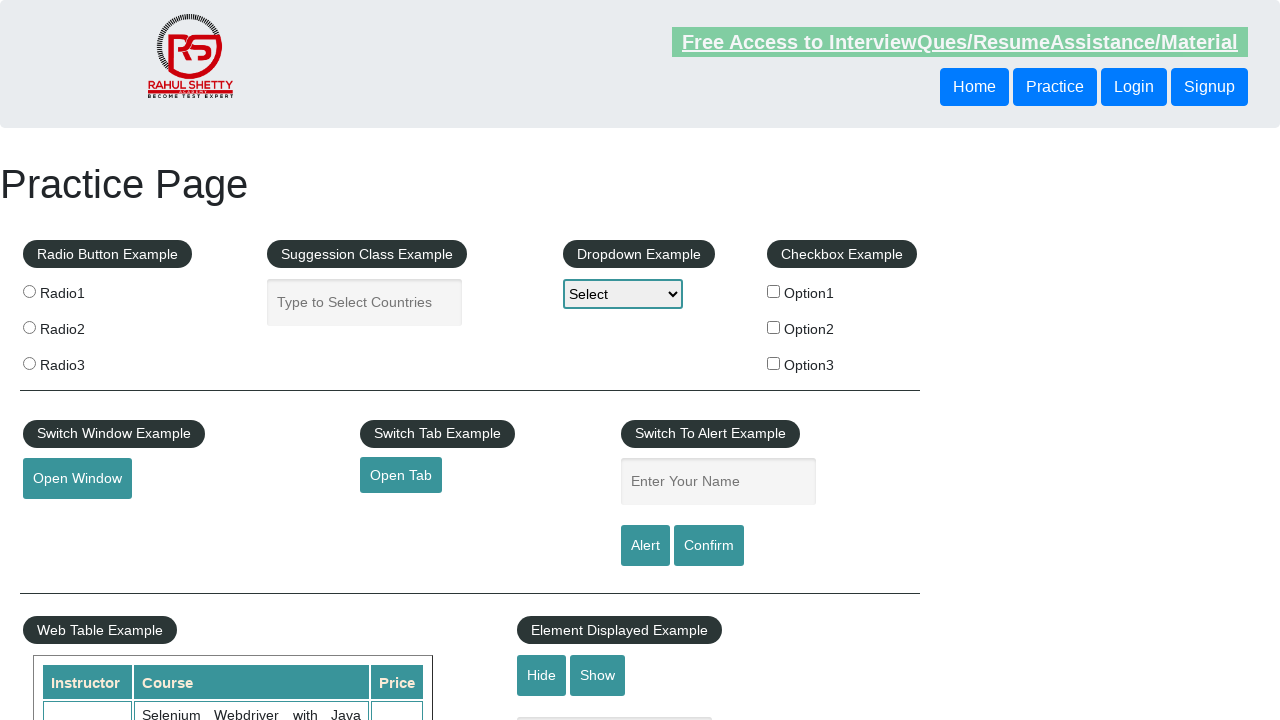